Tests the flight search functionality on BlazDemo by navigating to the homepage and clicking the "Find Flights" button to search for available flights.

Starting URL: http://www.blazedemo.com/

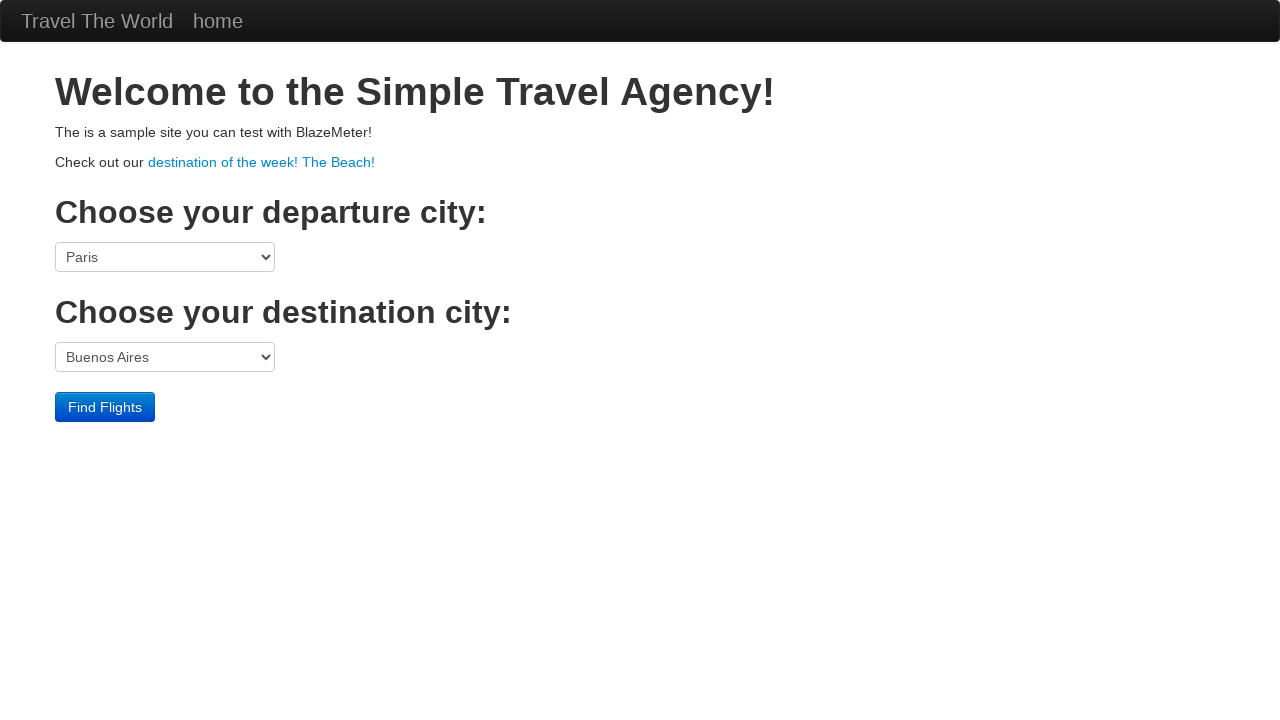

Clicked the 'Find Flights' button to search for available flights at (105, 407) on input[value='Find Flights']
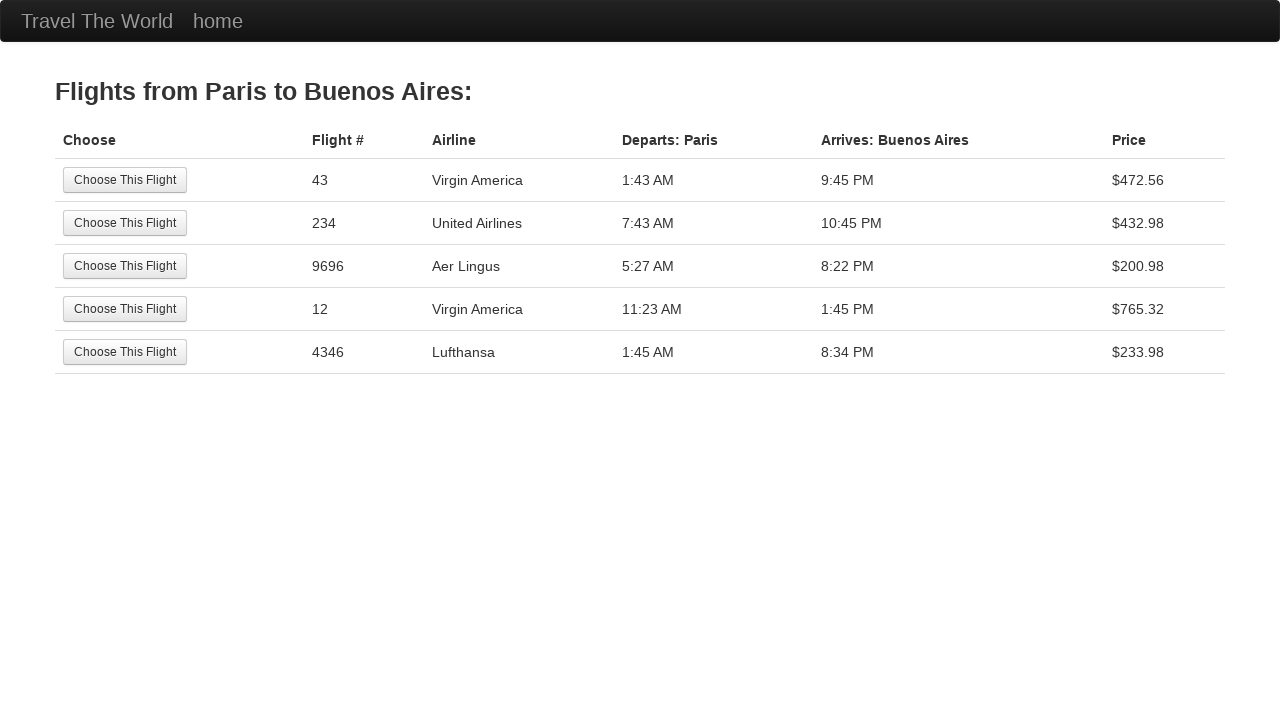

Flight search results page loaded
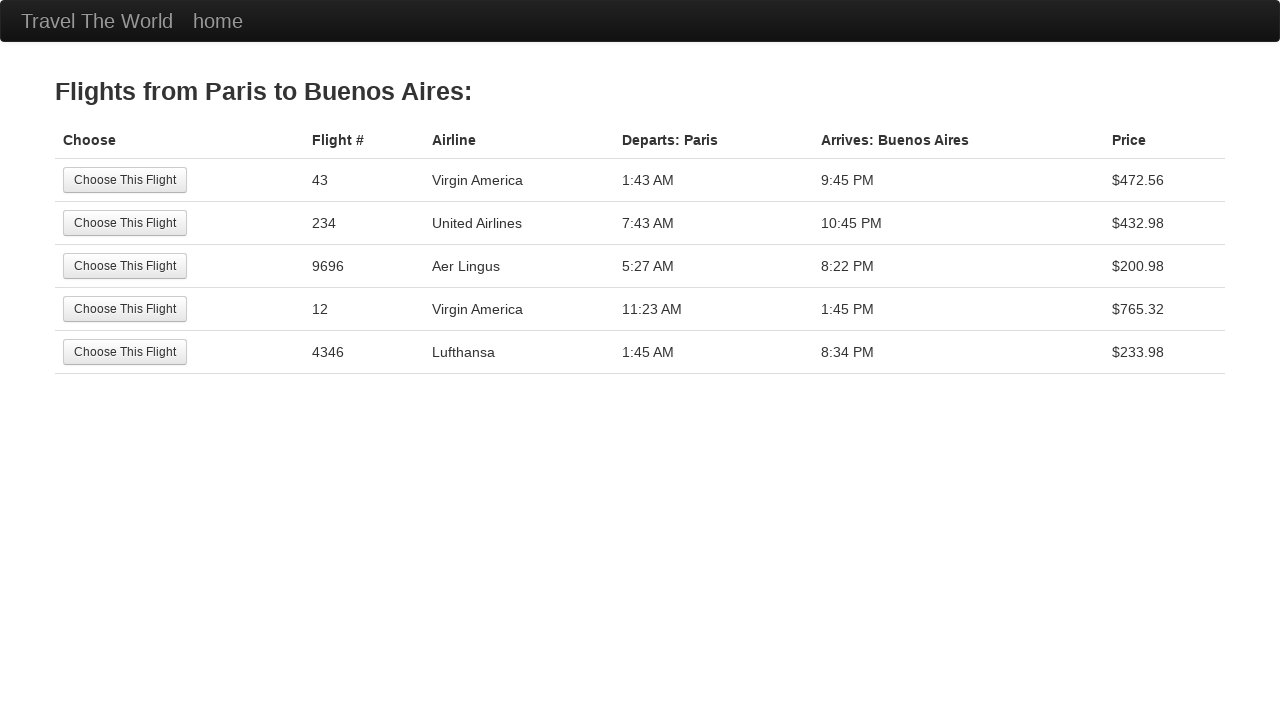

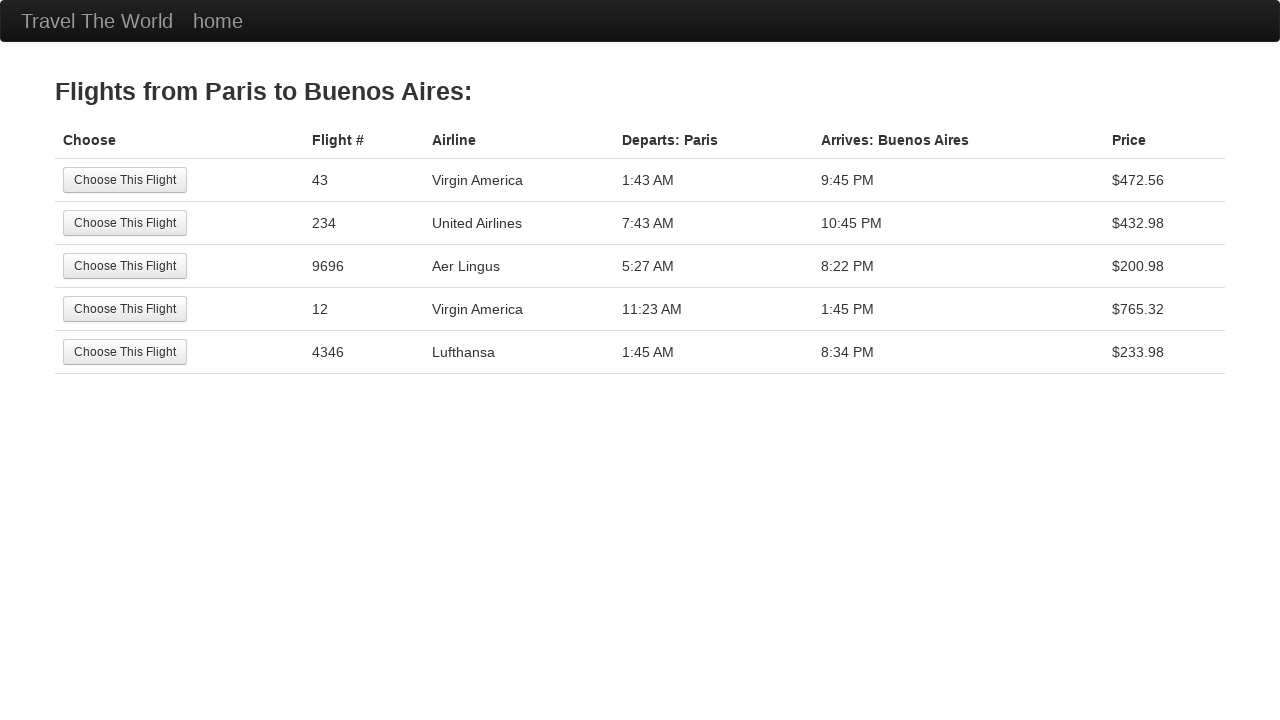